Tests Python.org search functionality by entering a search query and verifying results are displayed

Starting URL: http://www.python.org

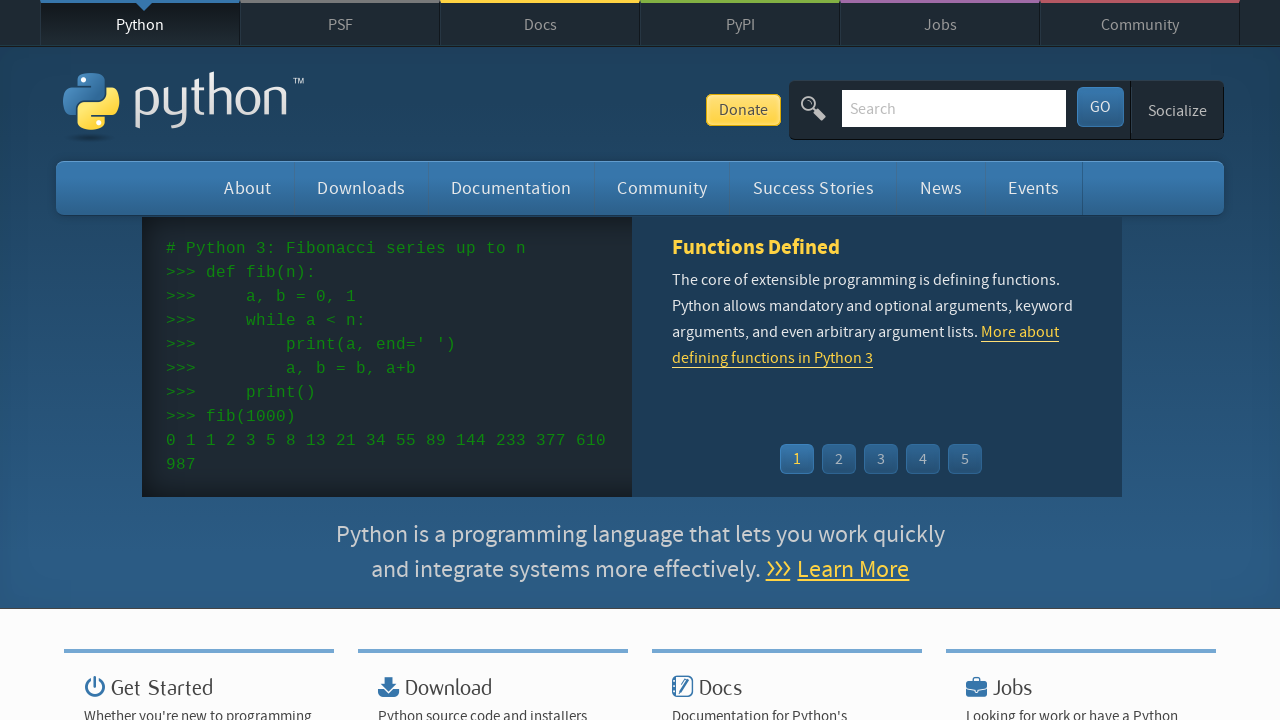

Verified 'Python' is in page title
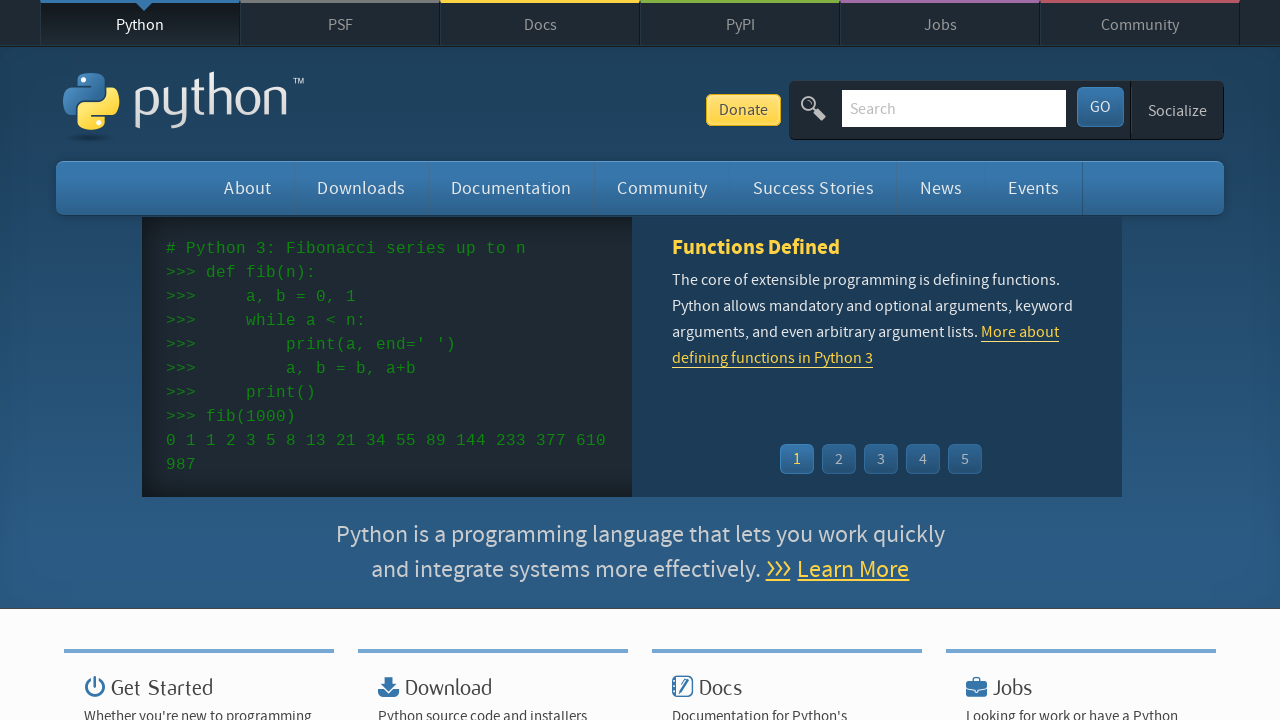

Located search input field
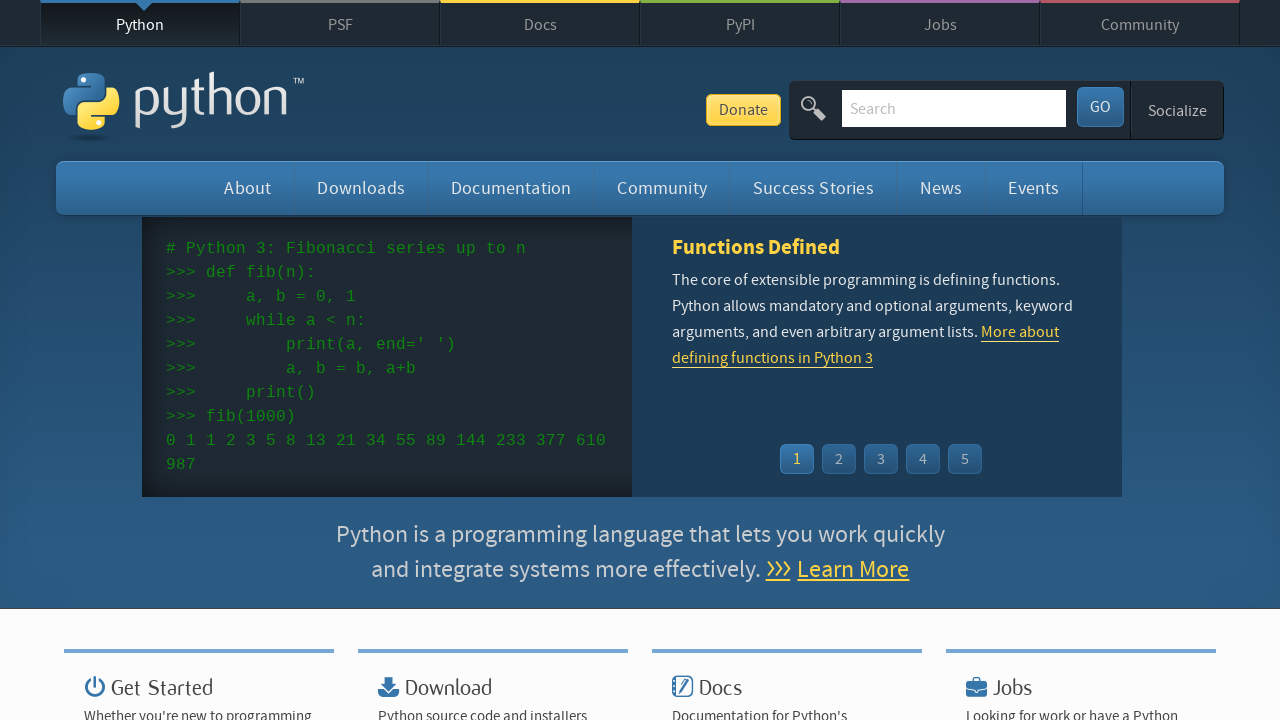

Cleared any existing text from search input on input[name='q']
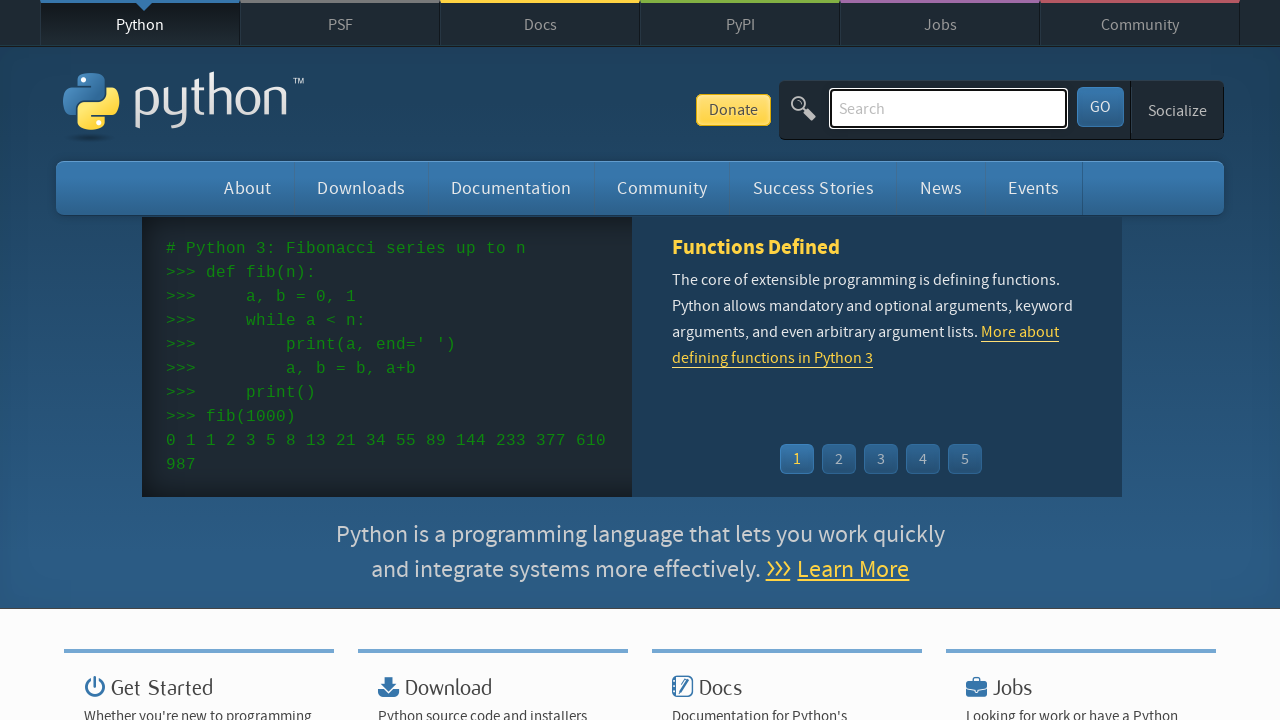

Filled search input with 'pycon' on input[name='q']
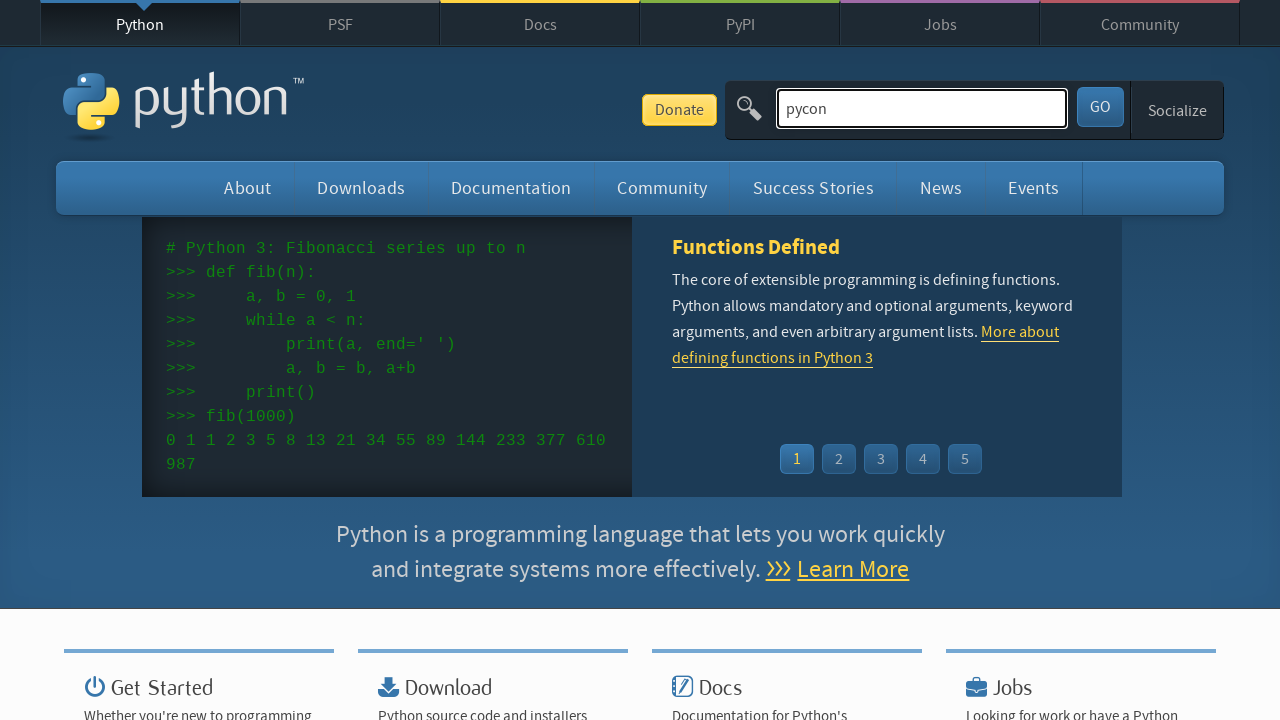

Pressed Enter to submit search query on input[name='q']
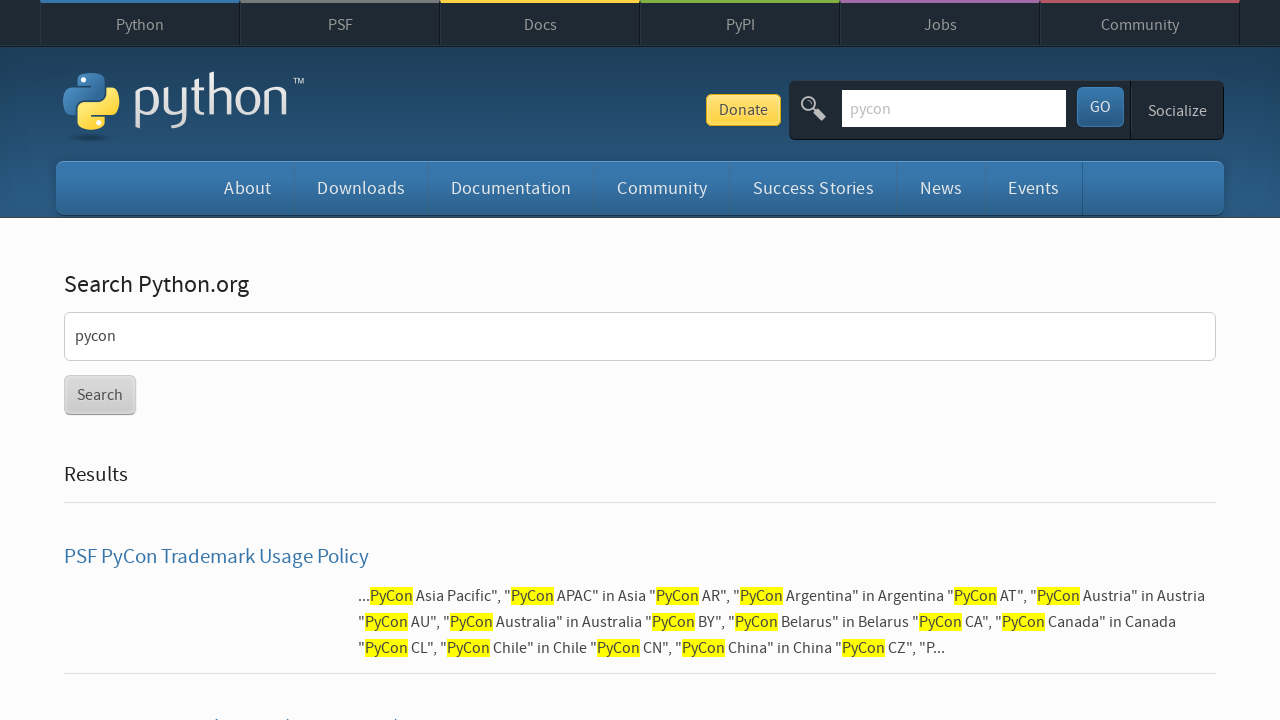

Waited for page to reach networkidle state
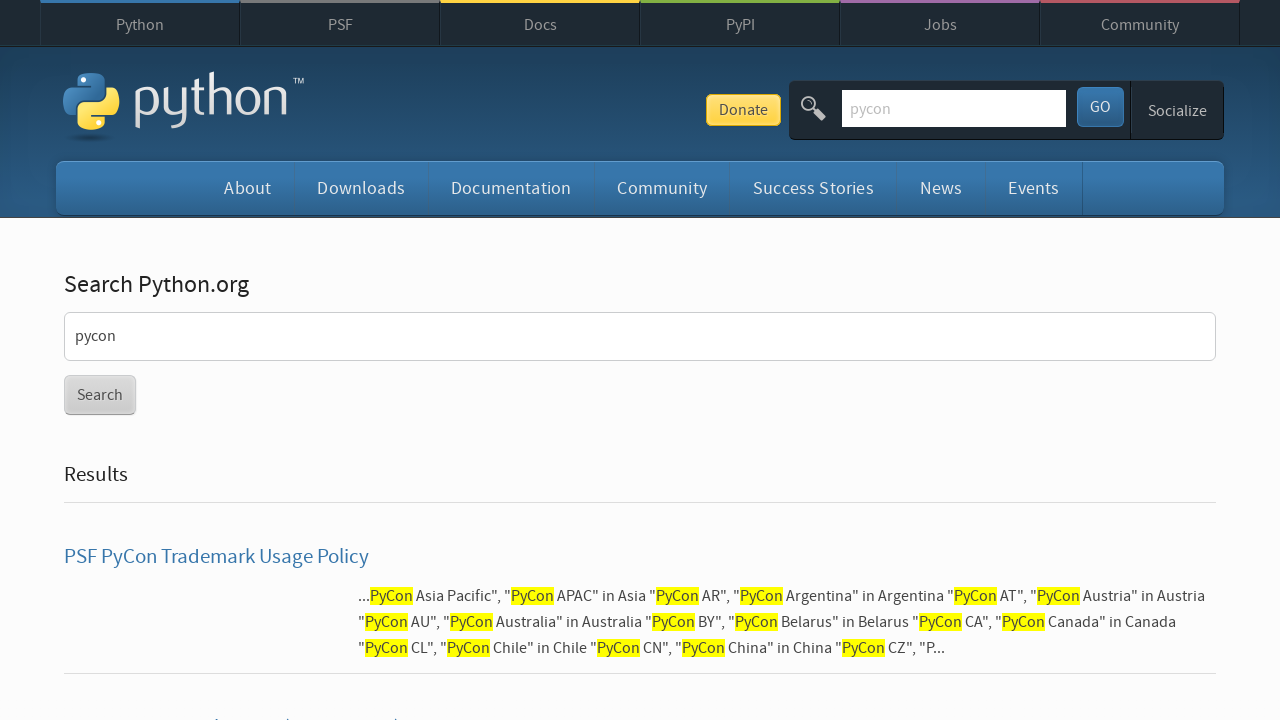

Verified search results are displayed (no 'No results found' message)
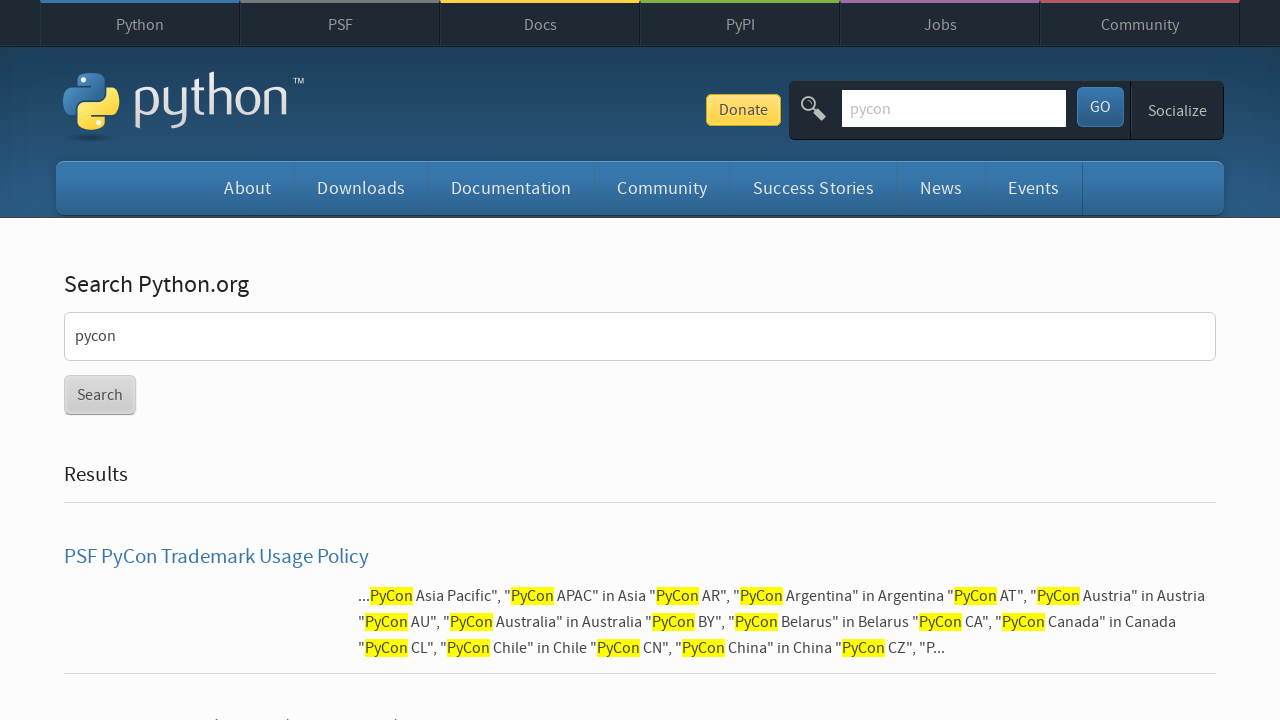

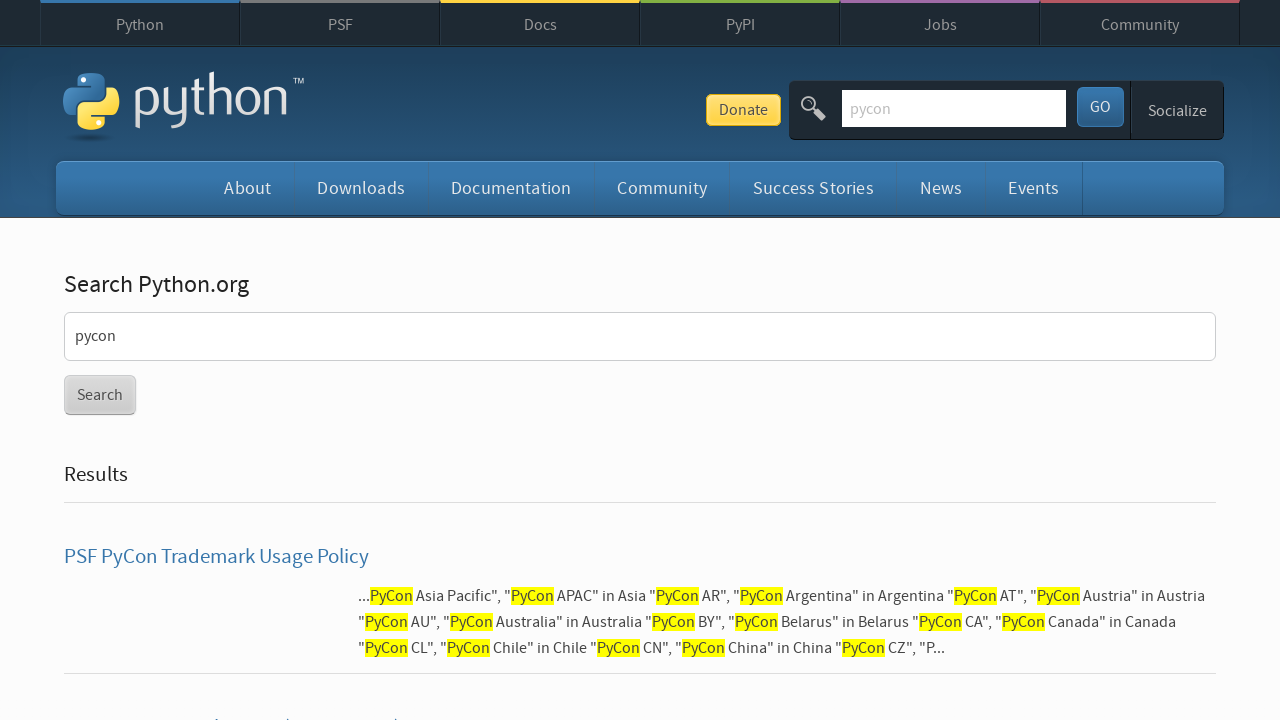